Tests JavaScript prompt alert functionality by clicking a button that triggers a JS prompt, entering text into the prompt, and accepting it.

Starting URL: http://the-internet.herokuapp.com/javascript_alerts

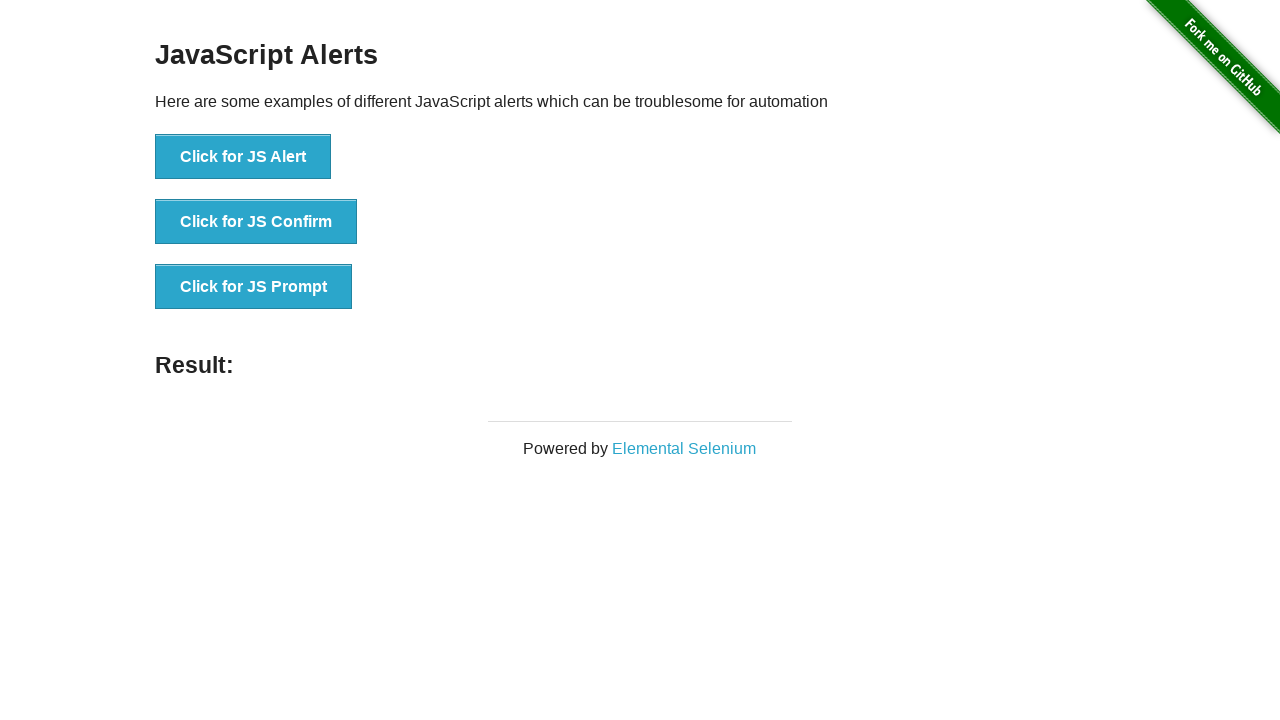

Set up dialog handler to accept prompts with 'Eduard'
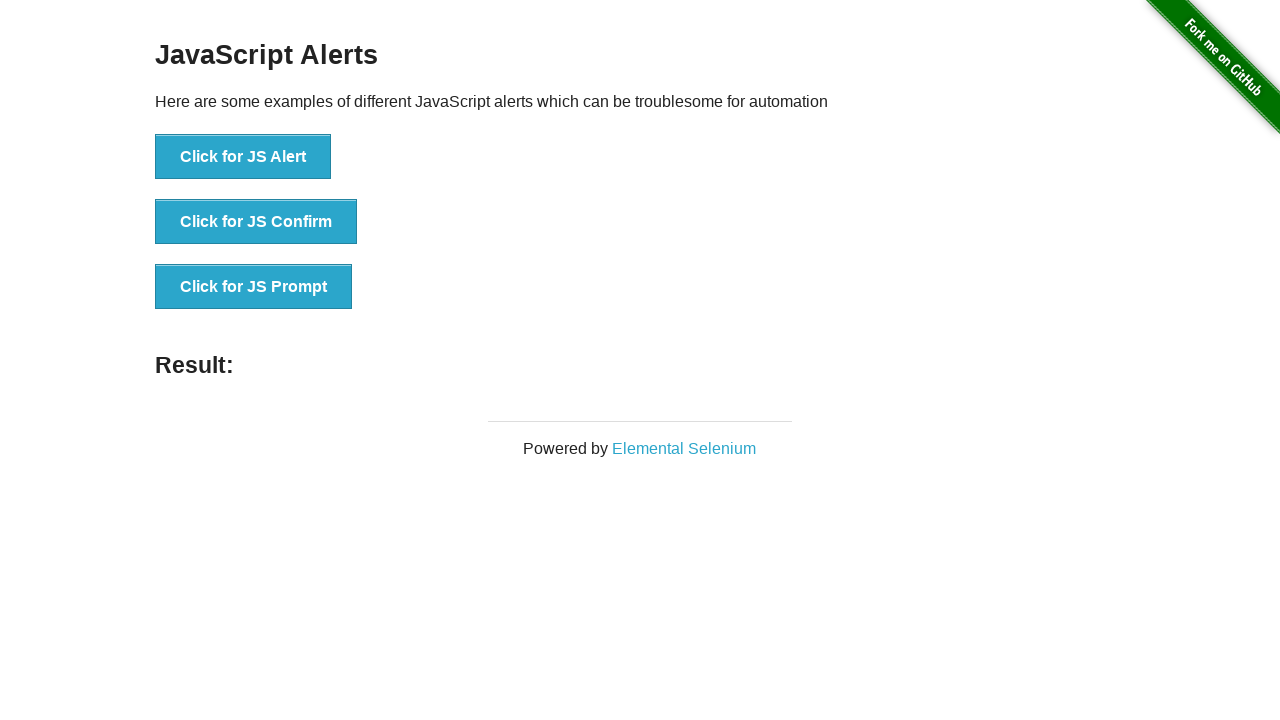

Clicked 'Click for JS Prompt' button to trigger the JavaScript prompt at (254, 287) on button[onclick='jsPrompt()']
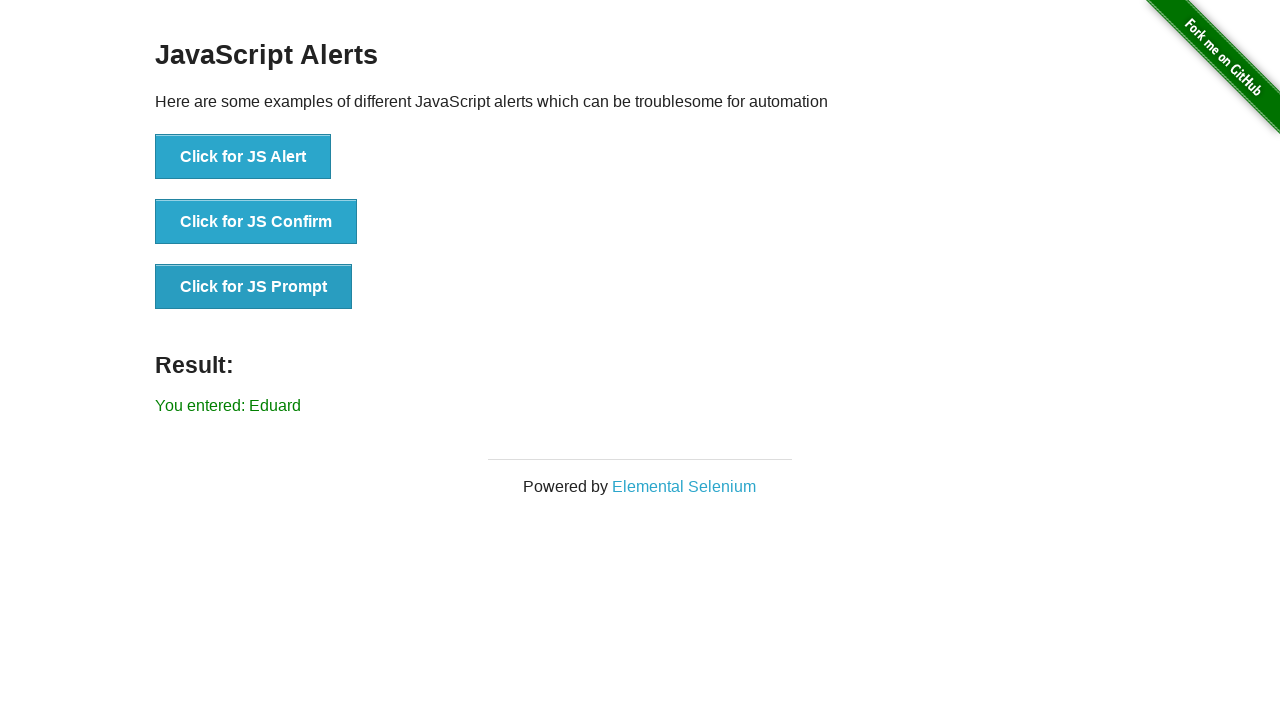

Verified prompt was accepted and result shows 'Eduard'
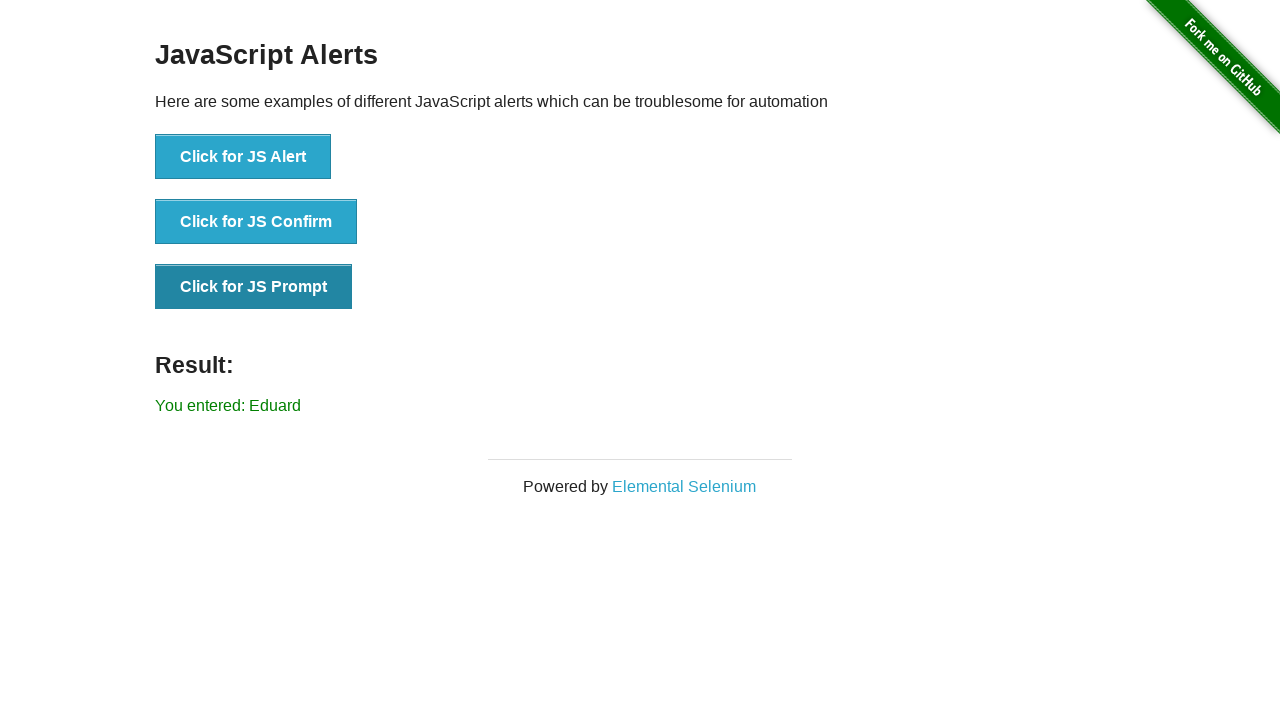

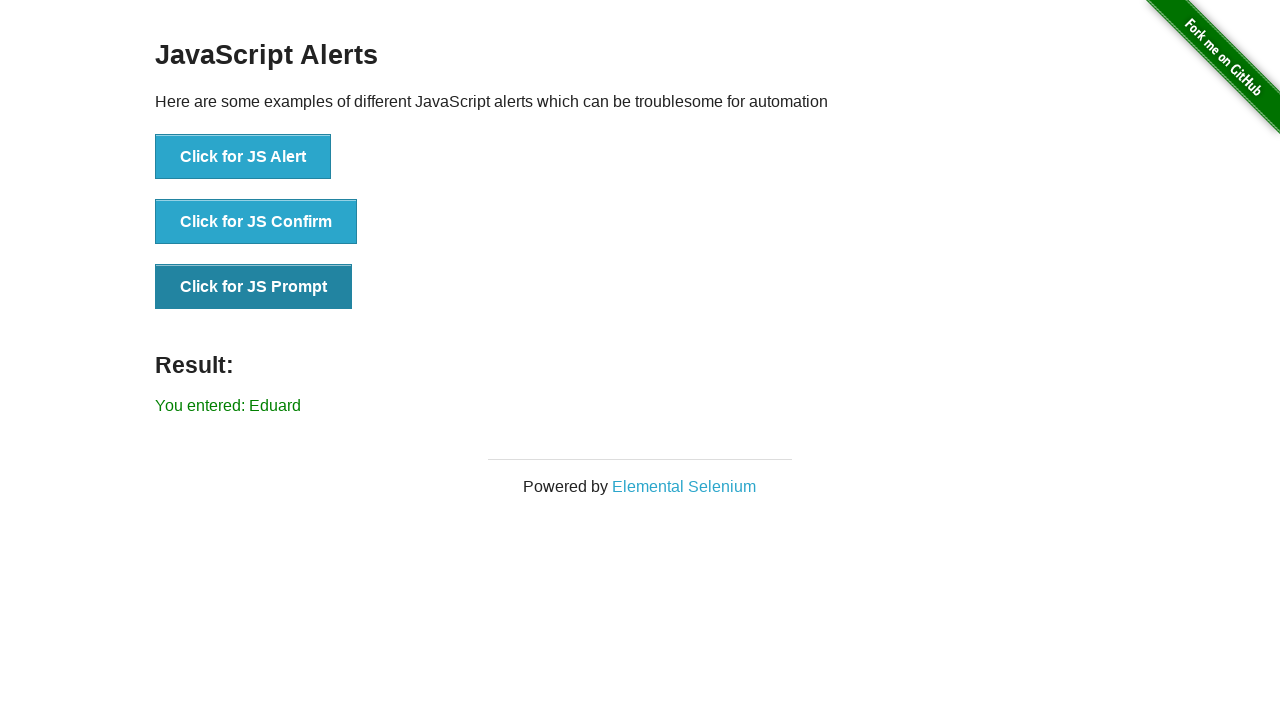